Tests that story content can be toggled open and closed

Starting URL: https://orfarchiv.news/

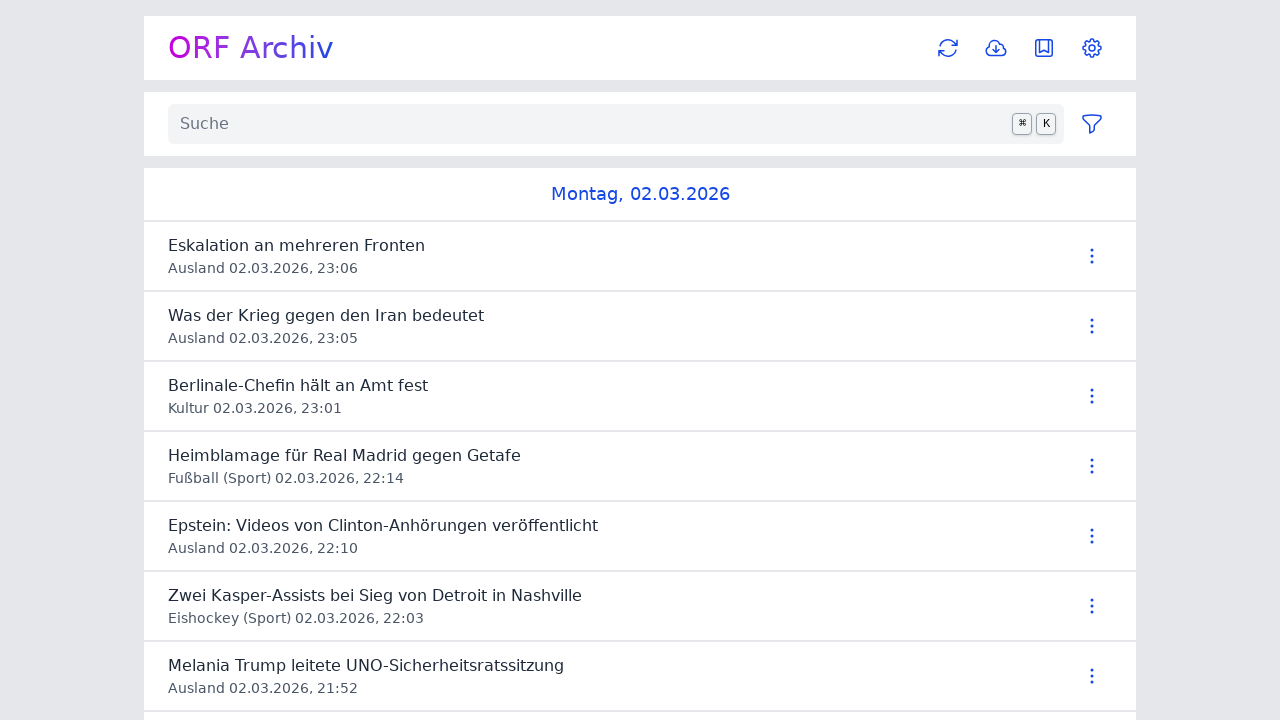

Waited for main button selector to load
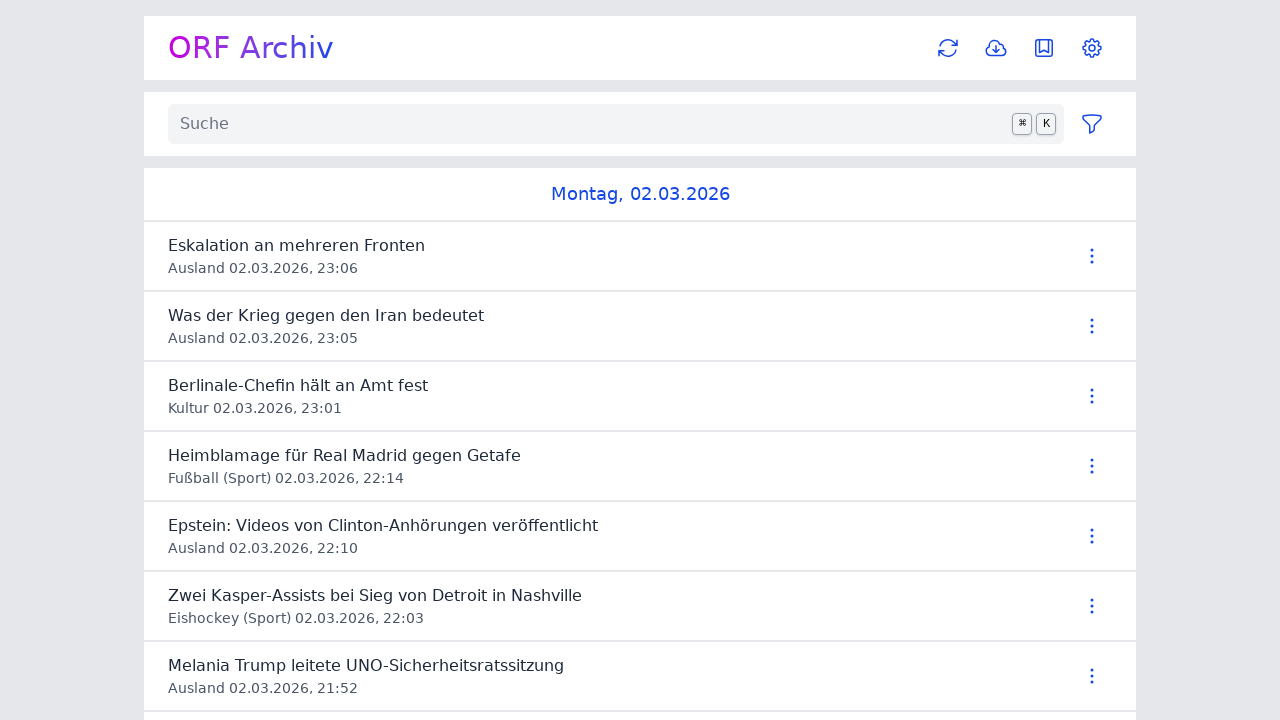

Clicked story header to open content at (614, 256) on #news ul > li >> nth=0 >> header
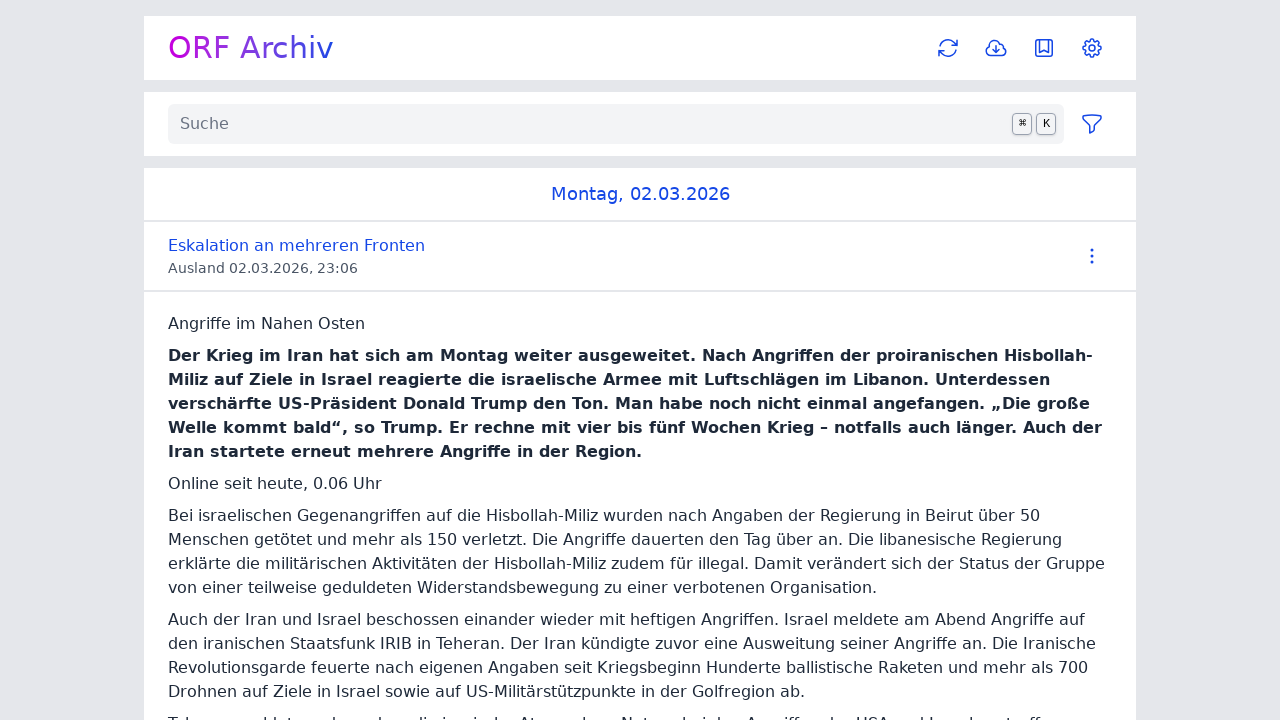

Waited 1 second for content to load
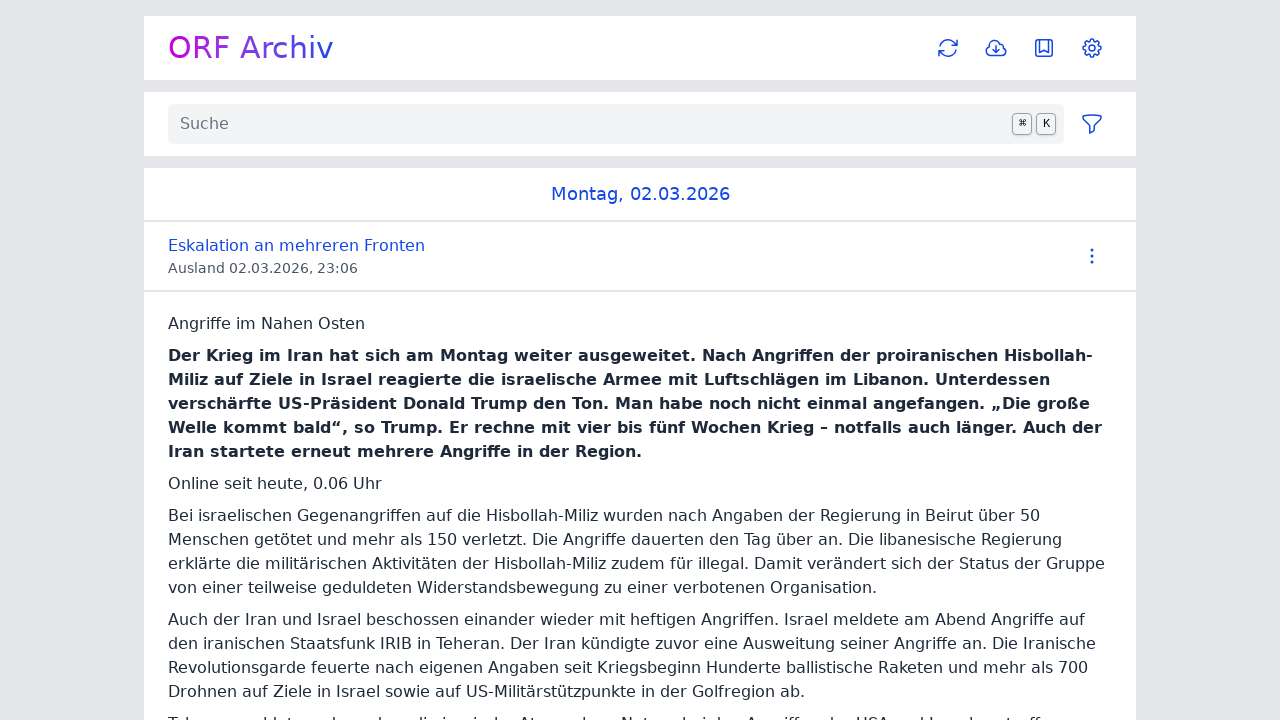

Verified story content is visible
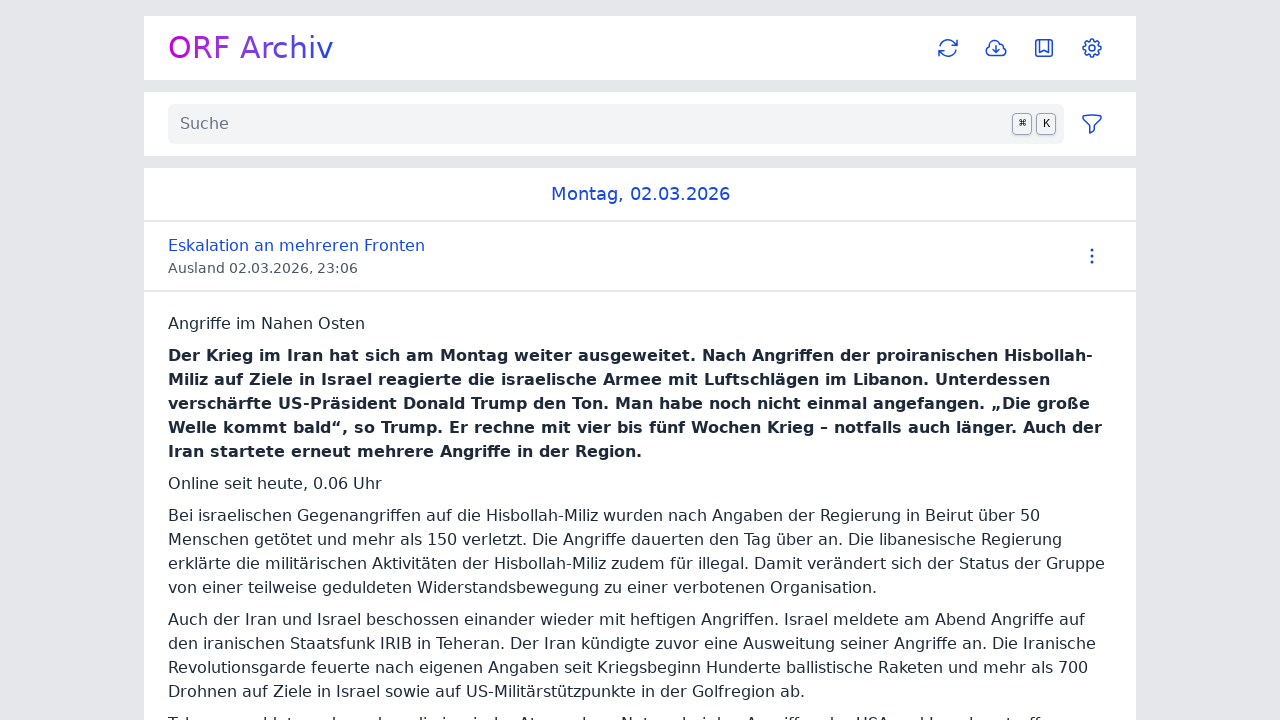

Clicked story header to close content at (614, 256) on #news ul > li >> nth=0 >> header
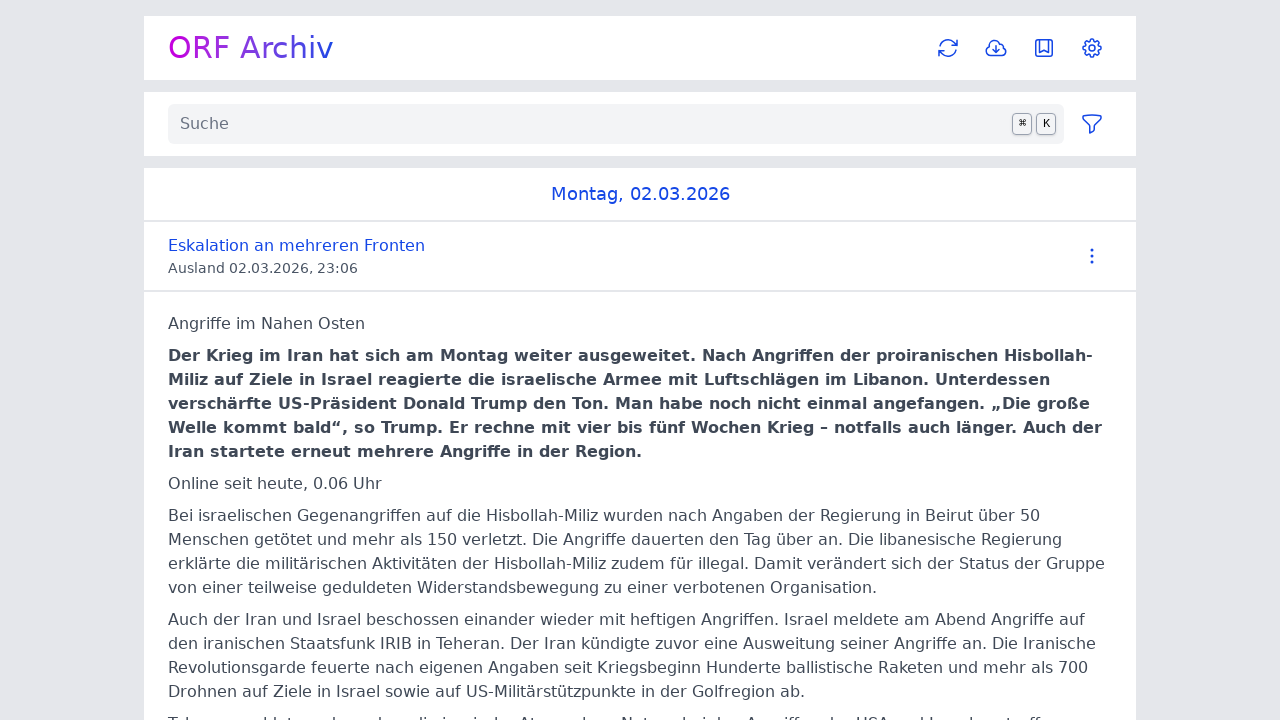

Verified story content is hidden
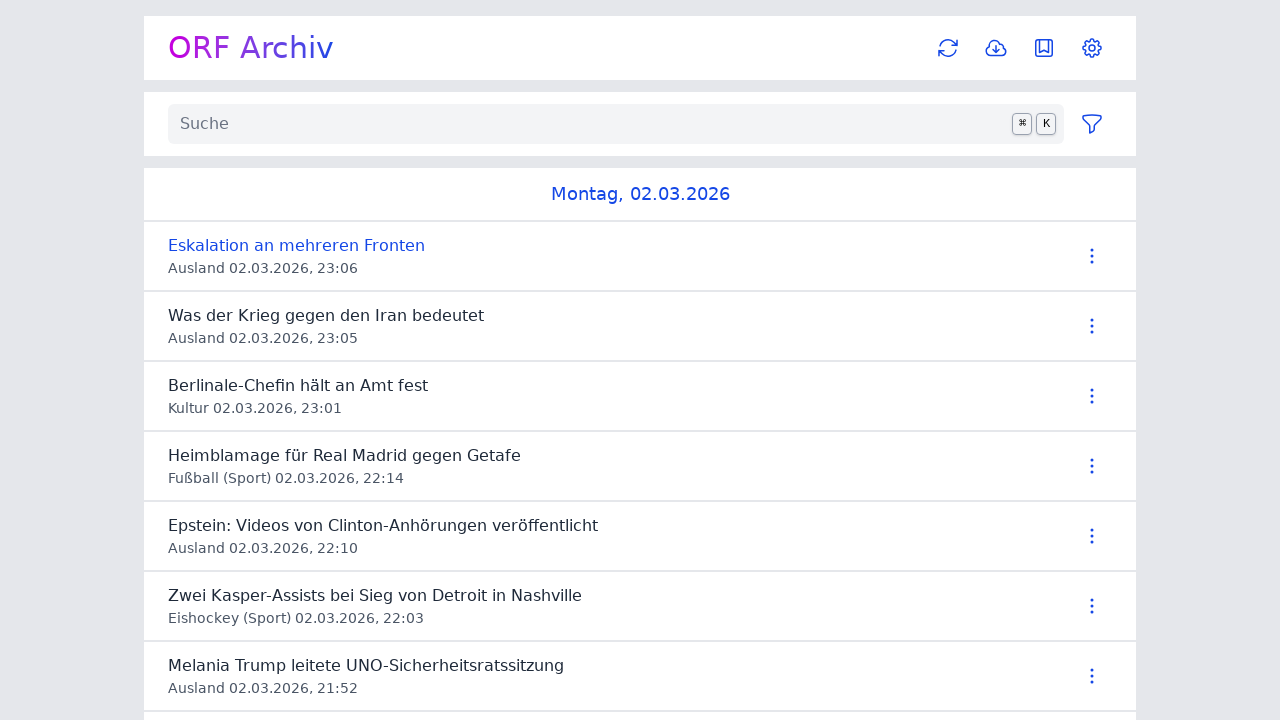

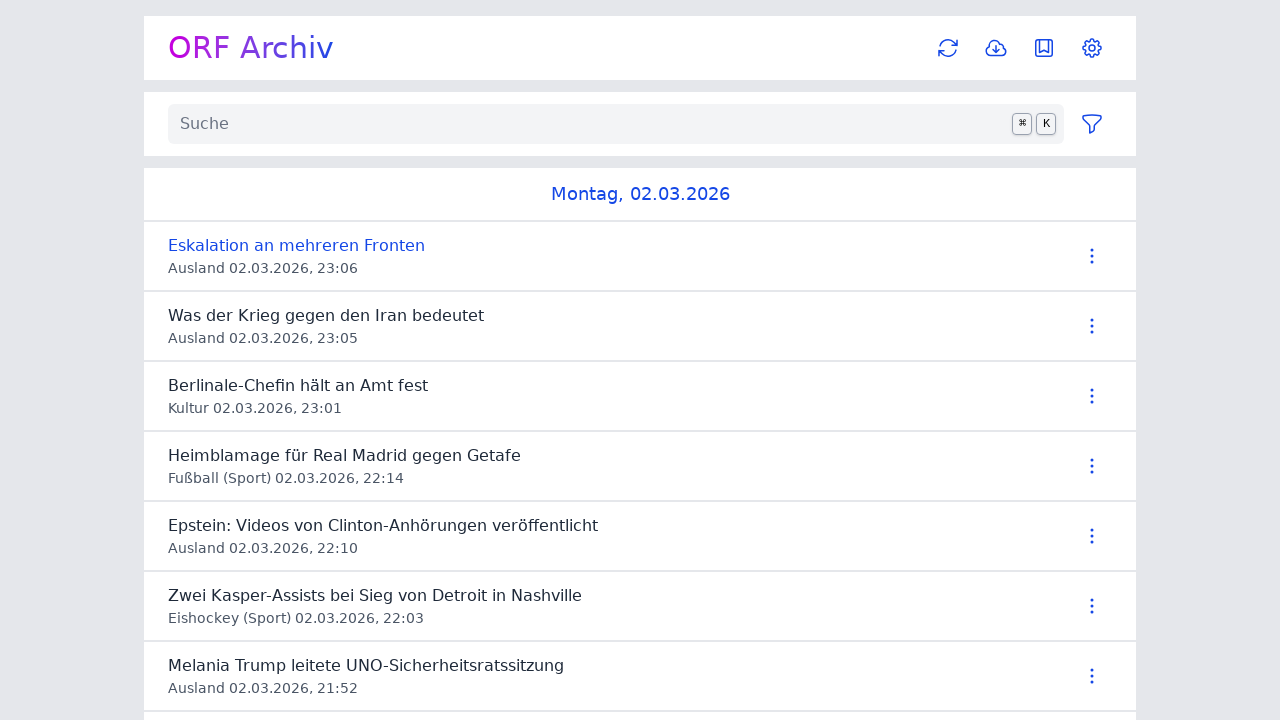